Tests keyboard and mouse operations by entering text in the first name field, double-clicking to select it, copying with Ctrl+C, then pasting into the last name field with Ctrl+V.

Starting URL: http://demo.automationtesting.in/Register.html

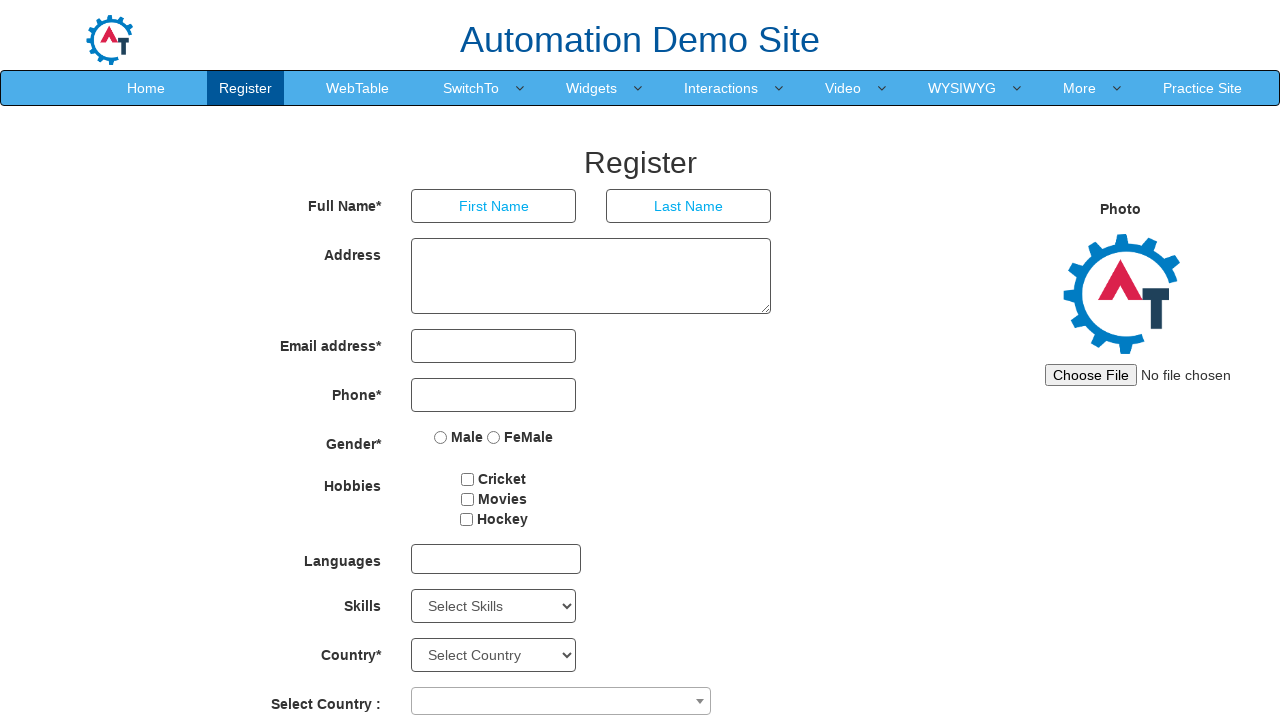

Filled first name field with 'admin' on input[placeholder='First Name']
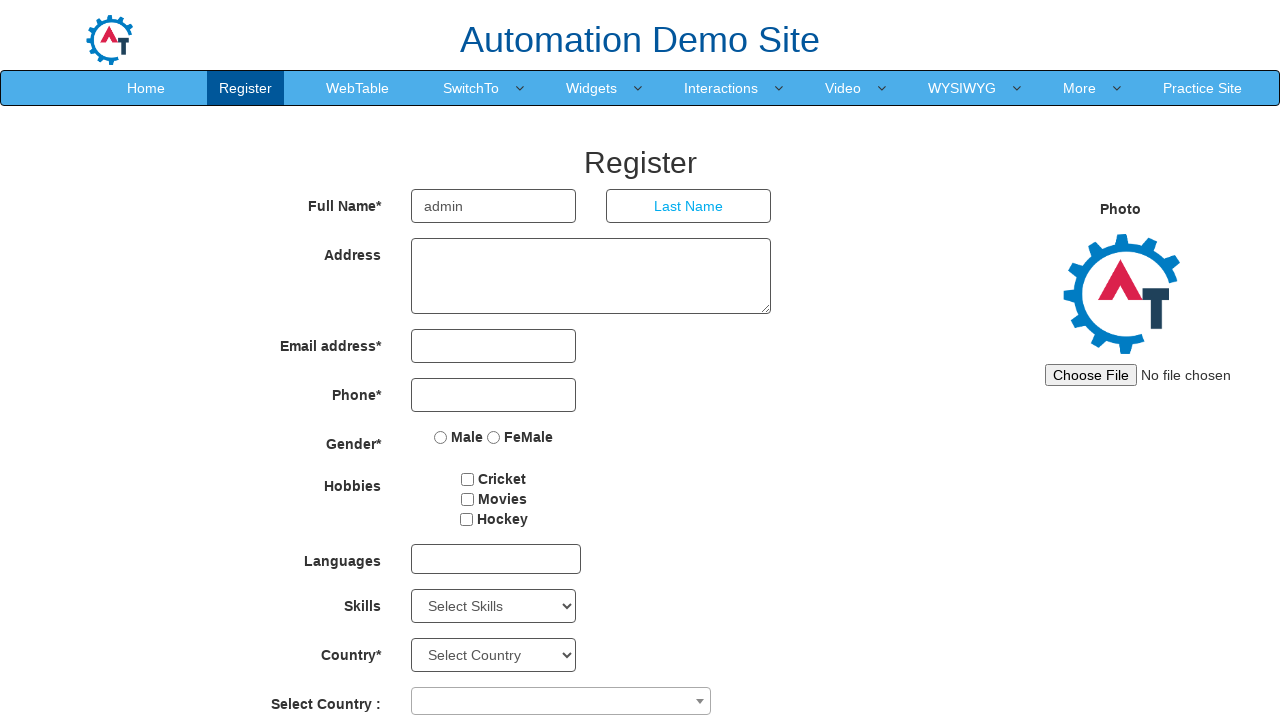

Located first name input element
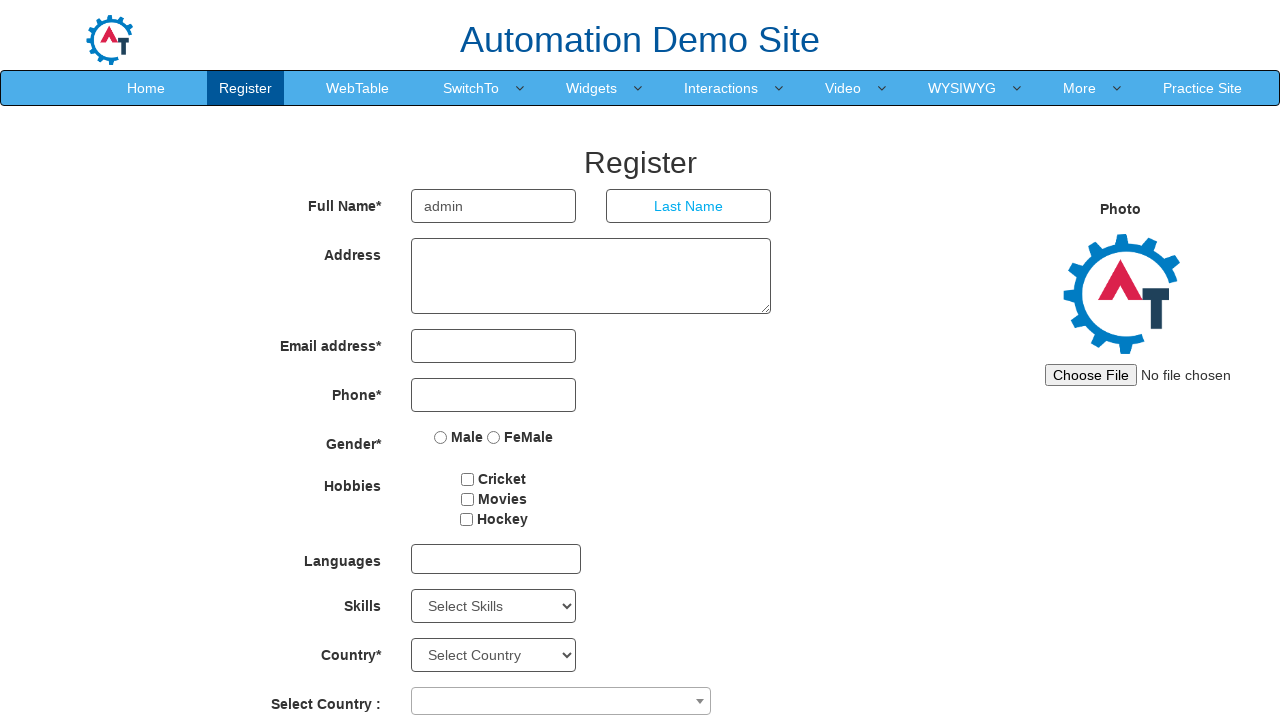

Double-clicked first name field to select text at (494, 206) on input[placeholder='First Name']
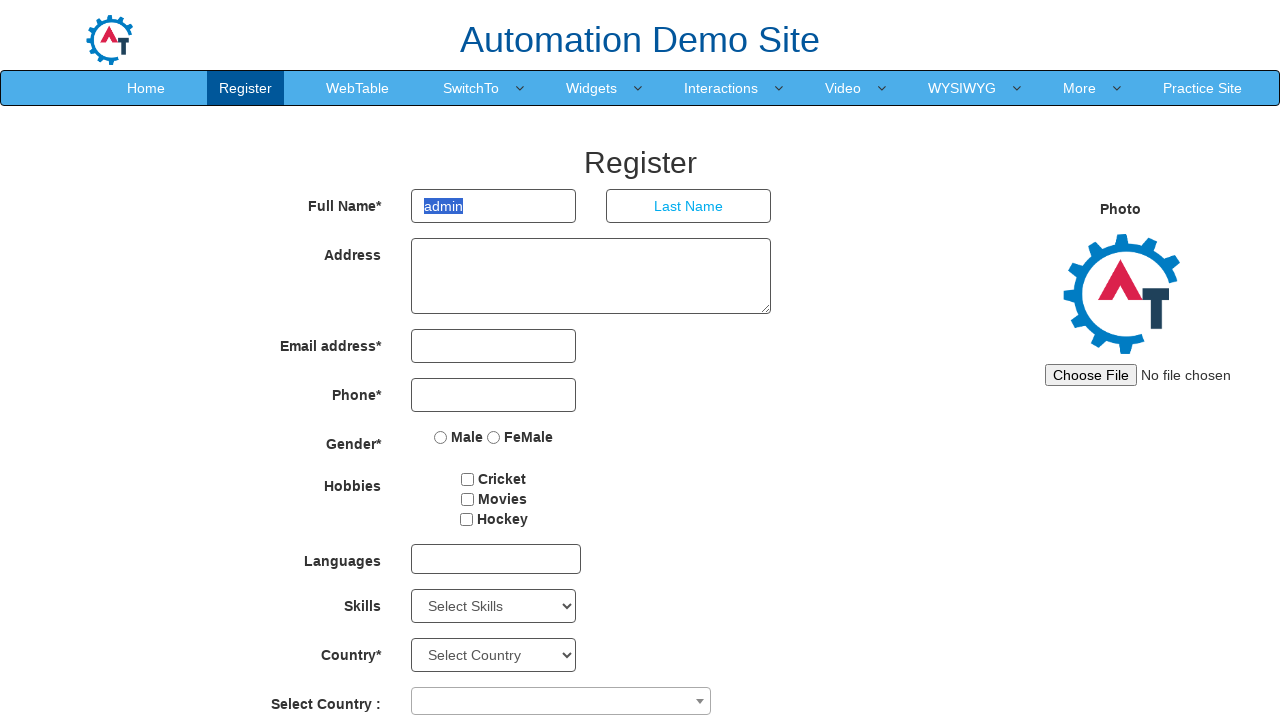

Copied selected text from first name field using Ctrl+C
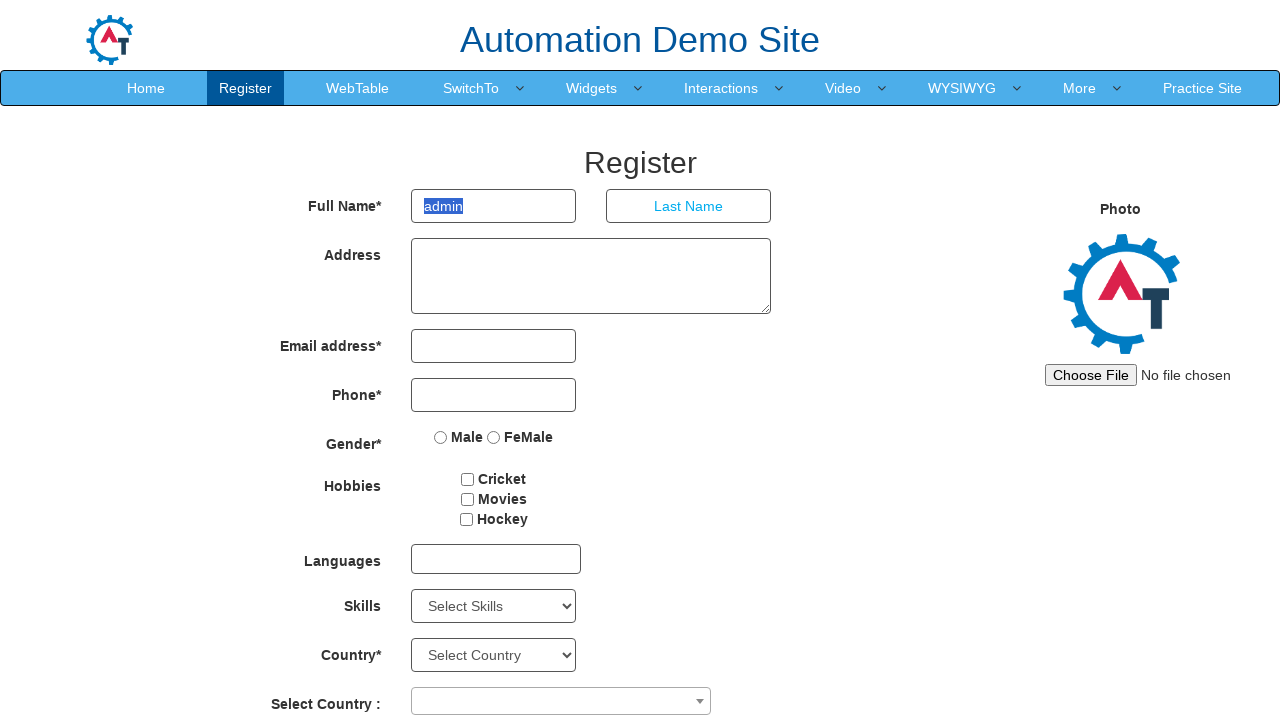

Clicked on last name field at (689, 206) on input[placeholder='Last Name']
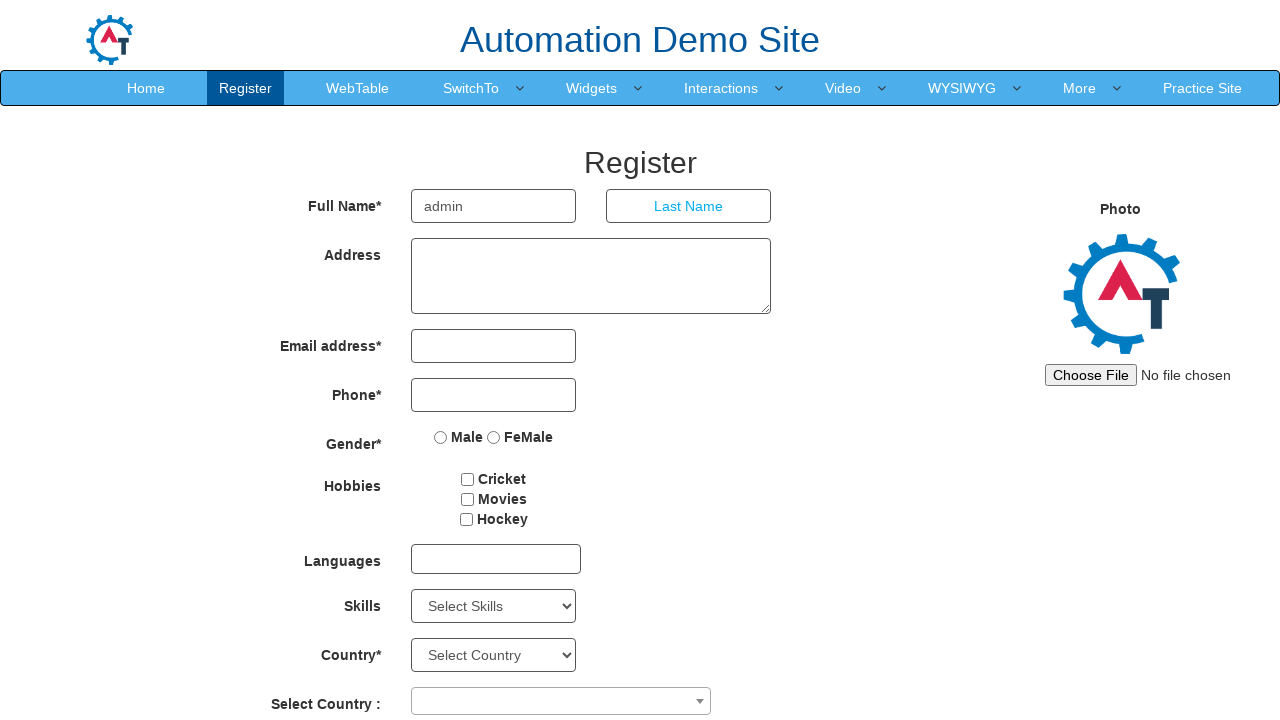

Pasted copied text into last name field using Ctrl+V
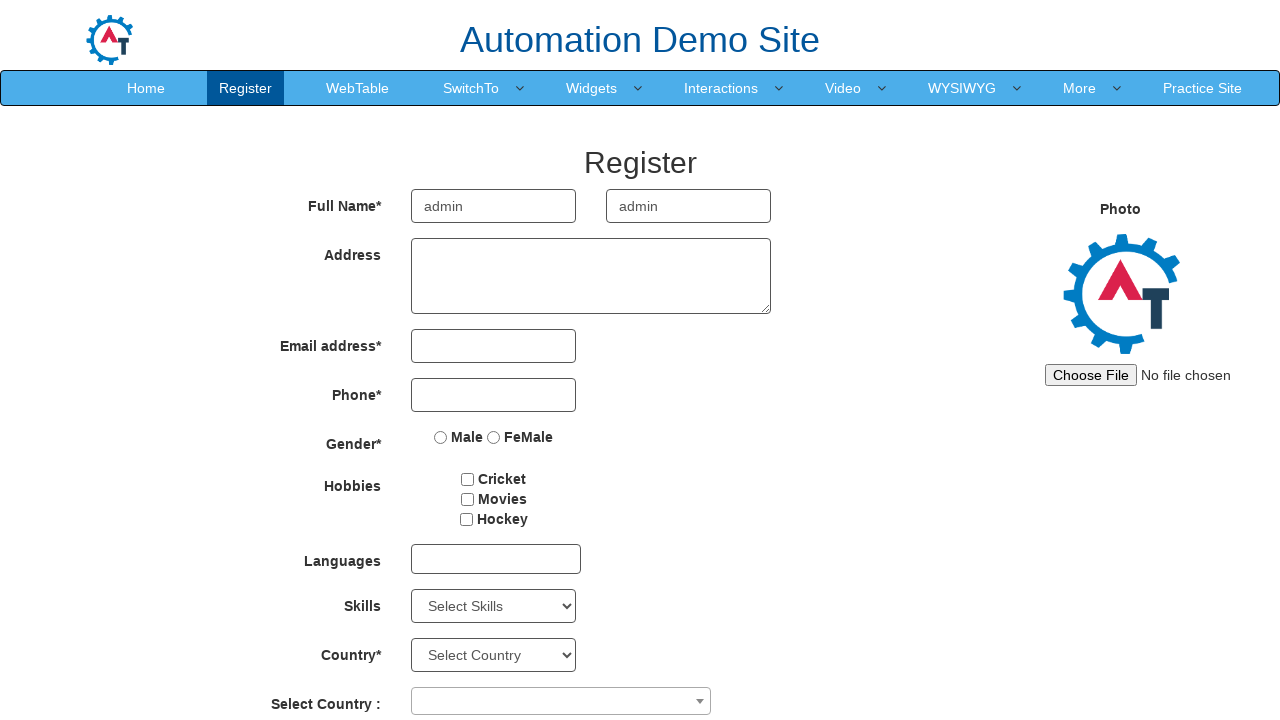

Waited 500ms for paste operation to complete
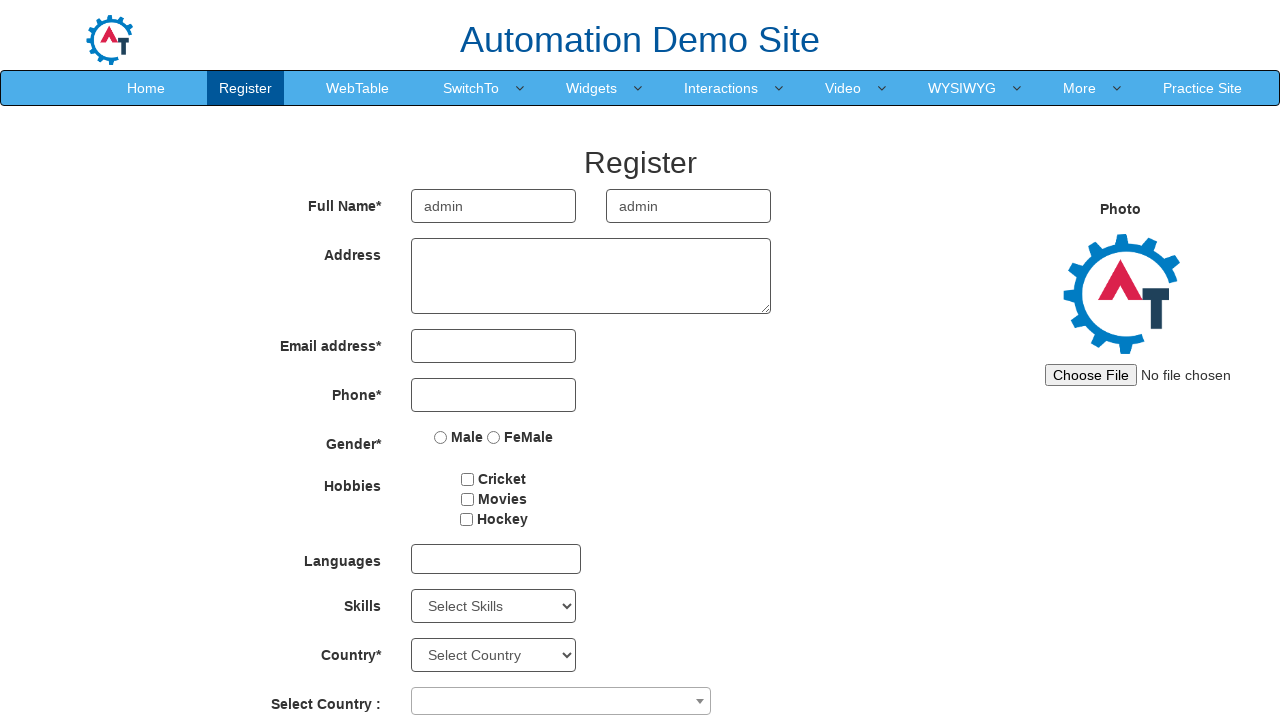

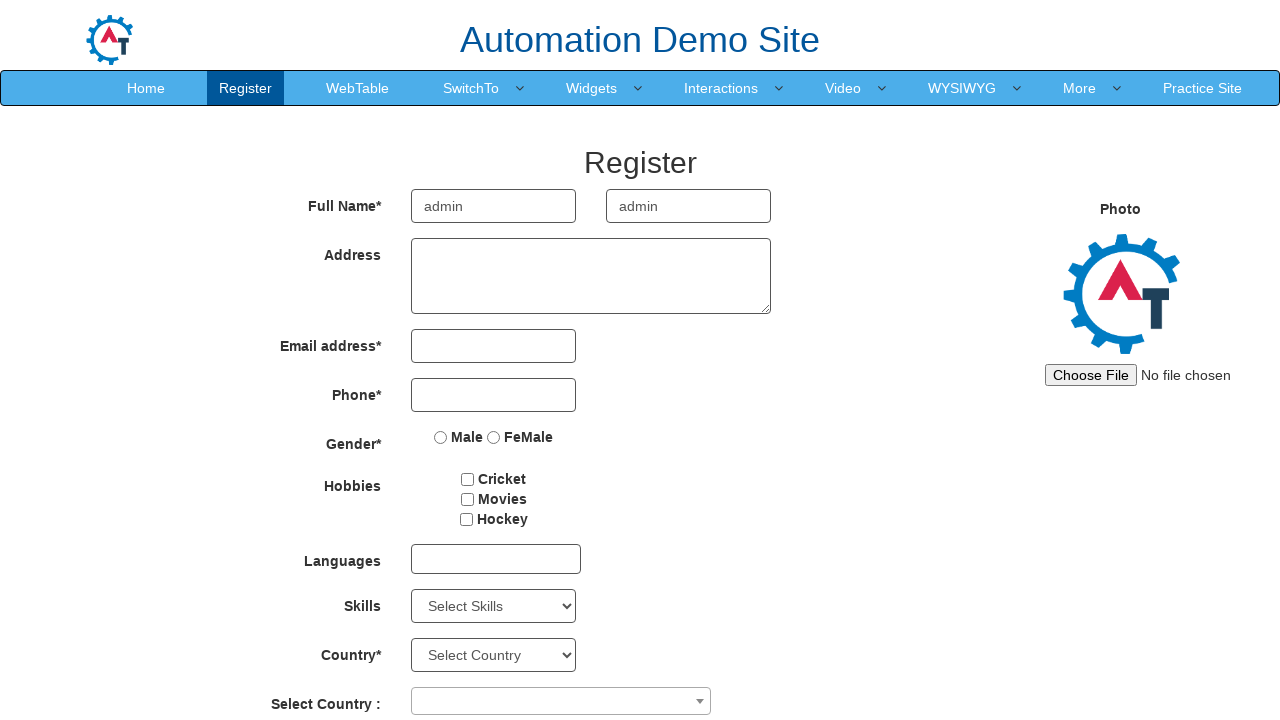